Tests page scrolling functionality by scrolling down twice, scrolling up twice, and then refreshing the page using keyboard actions

Starting URL: http://javabykiran.com/

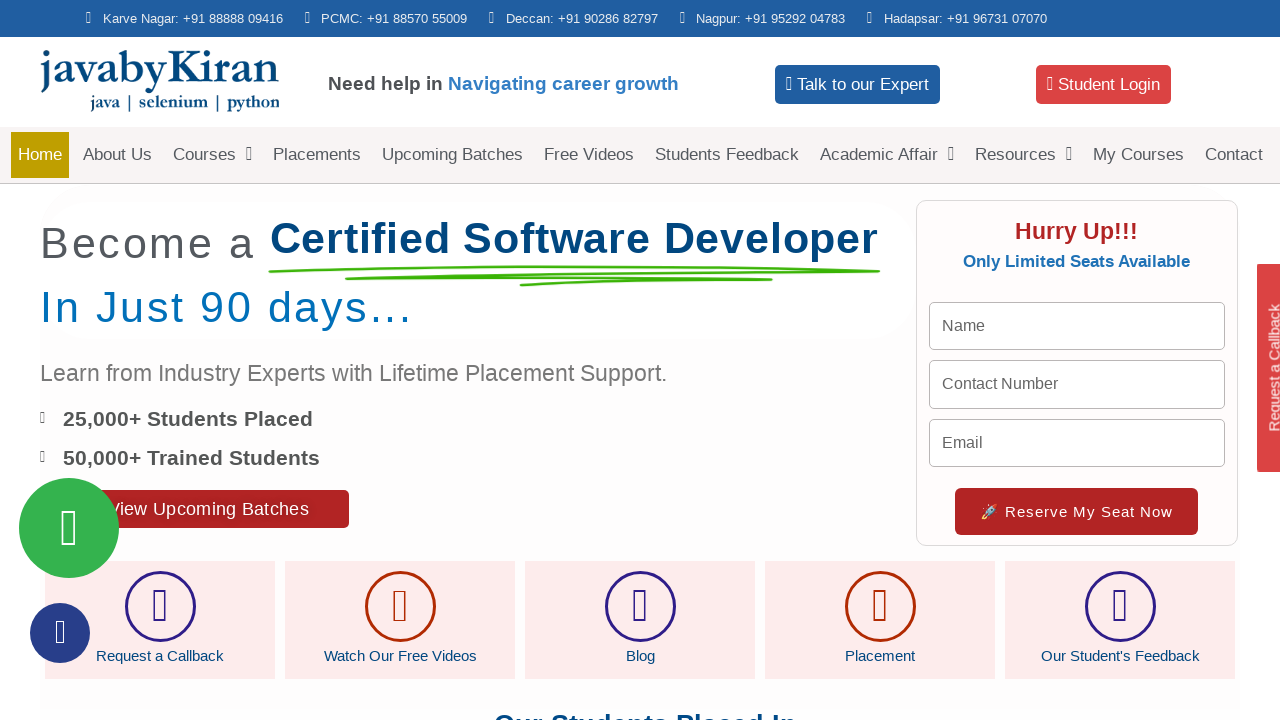

Pressed PageDown to scroll down the page
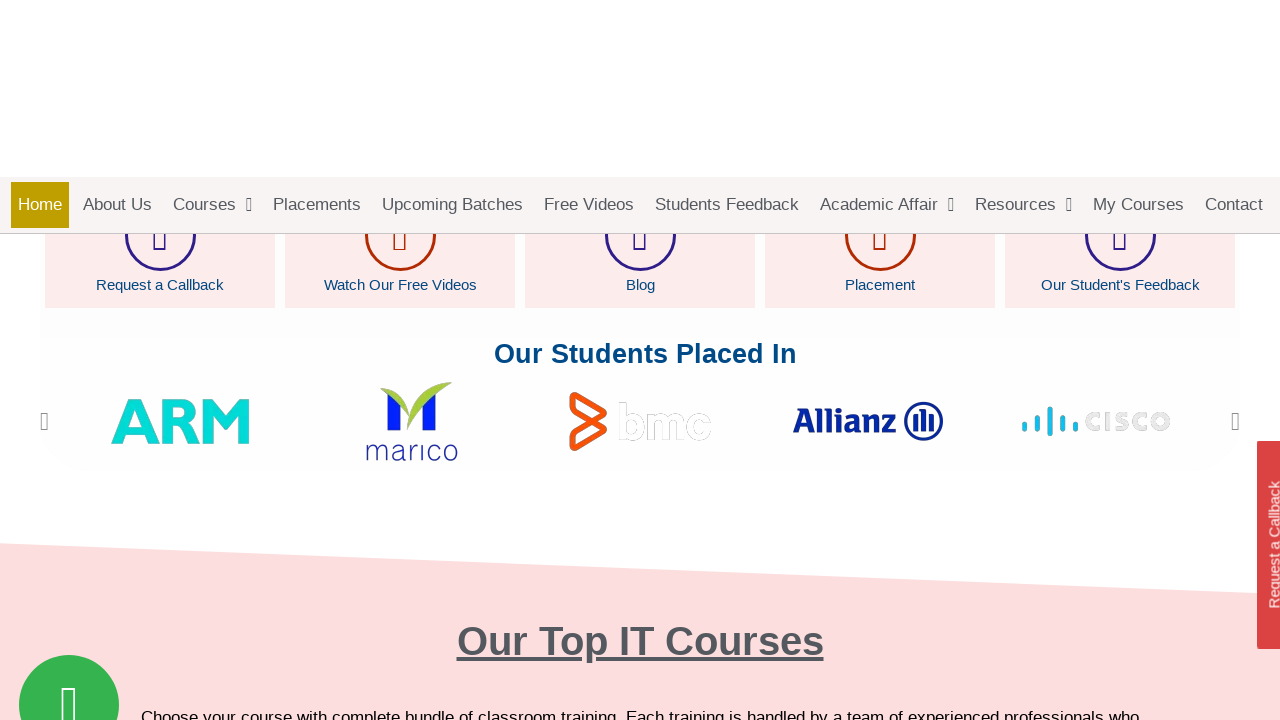

Waited 2 seconds after first scroll down
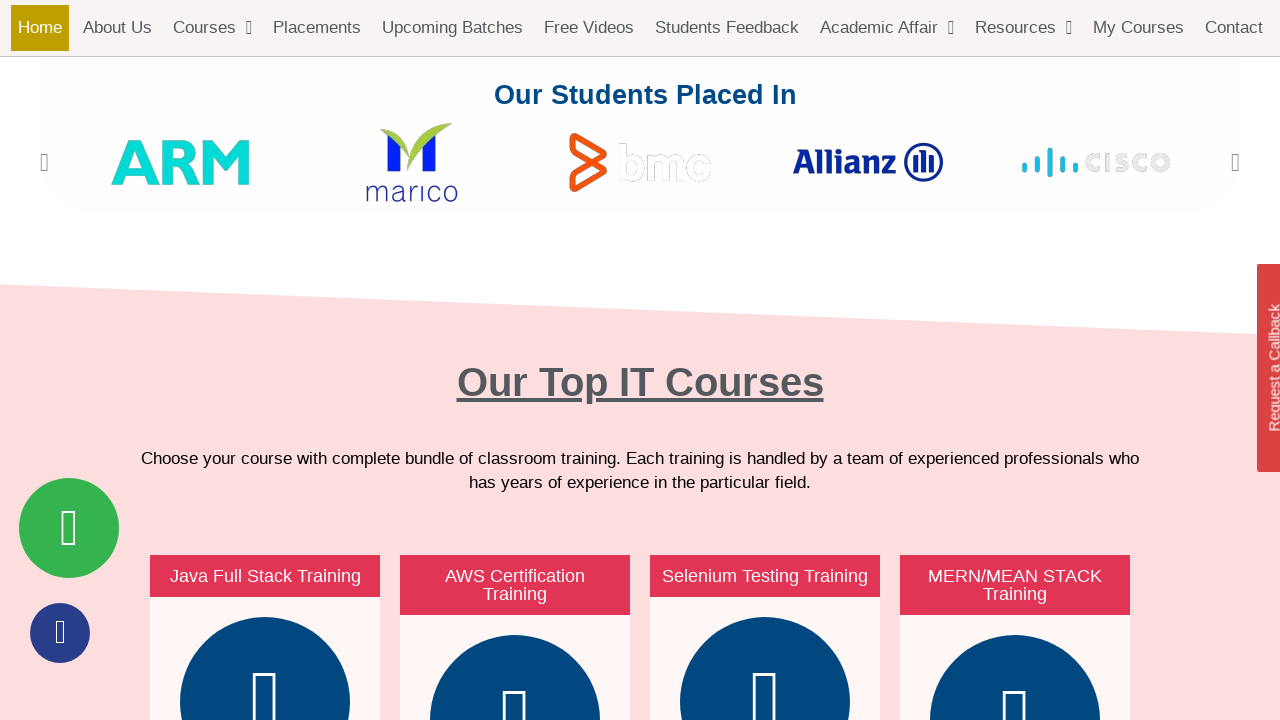

Pressed PageDown to scroll down the page again
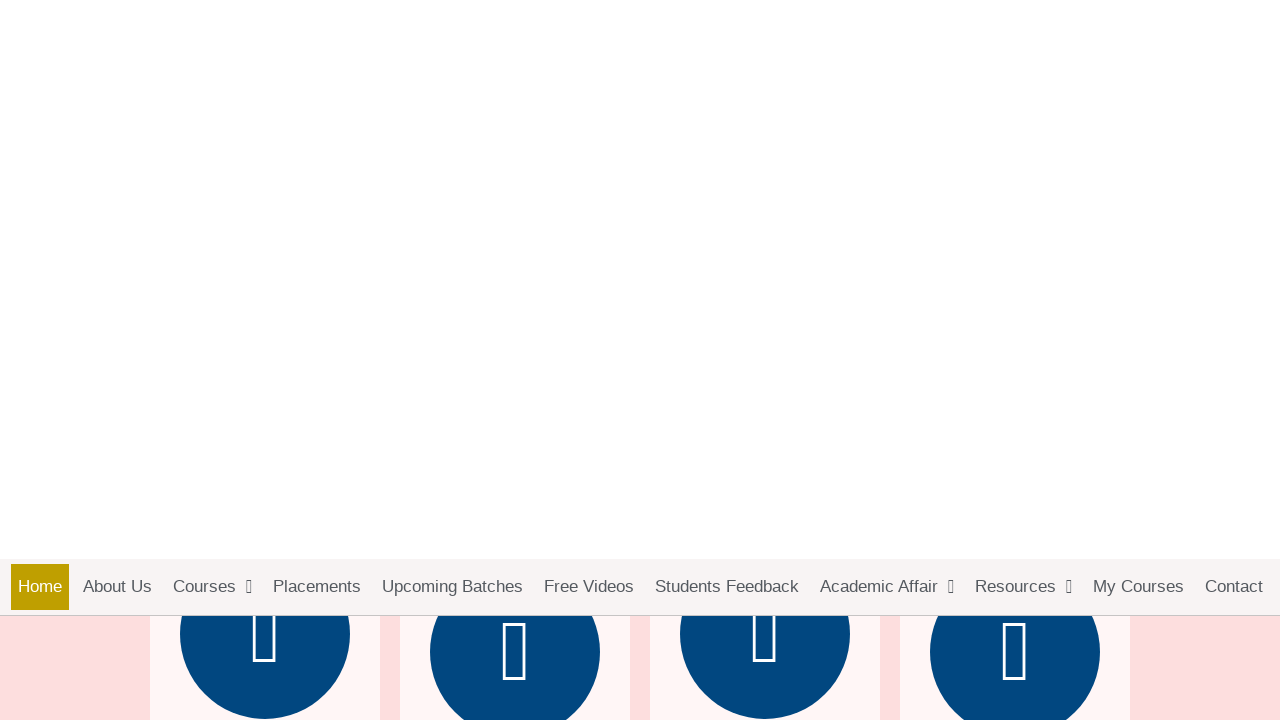

Waited 2 seconds after second scroll down
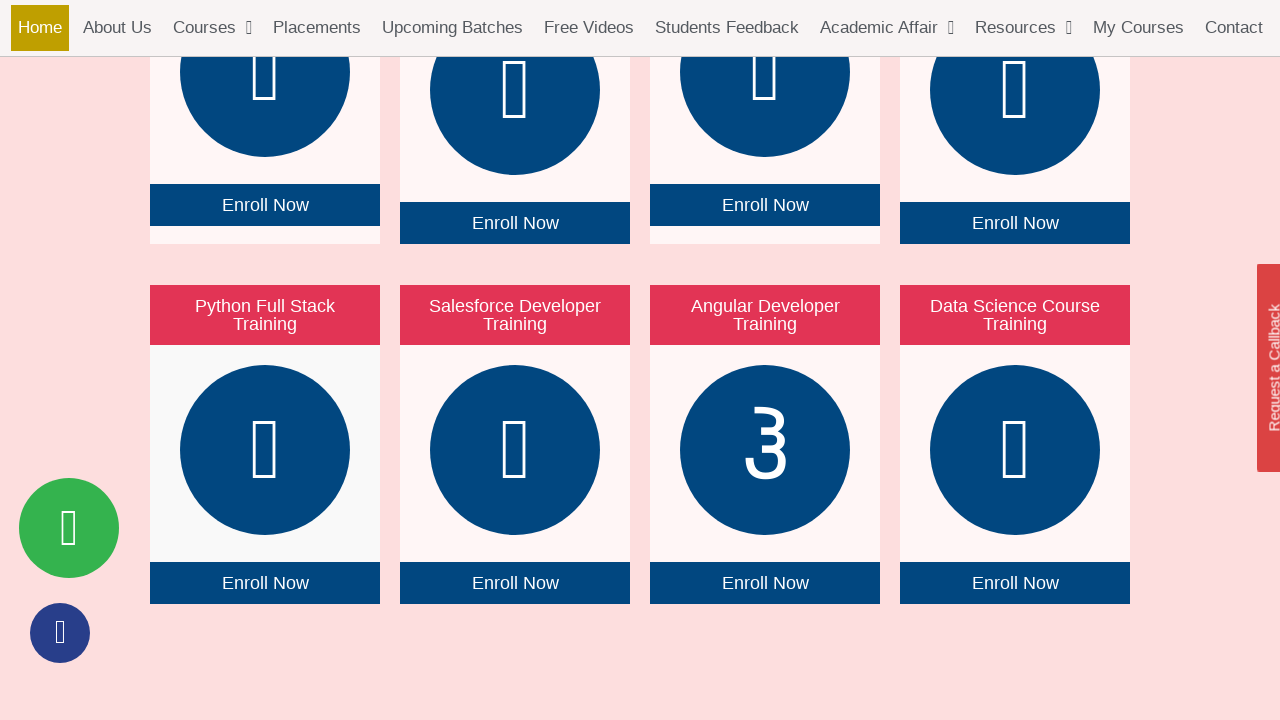

Pressed PageUp to scroll up the page
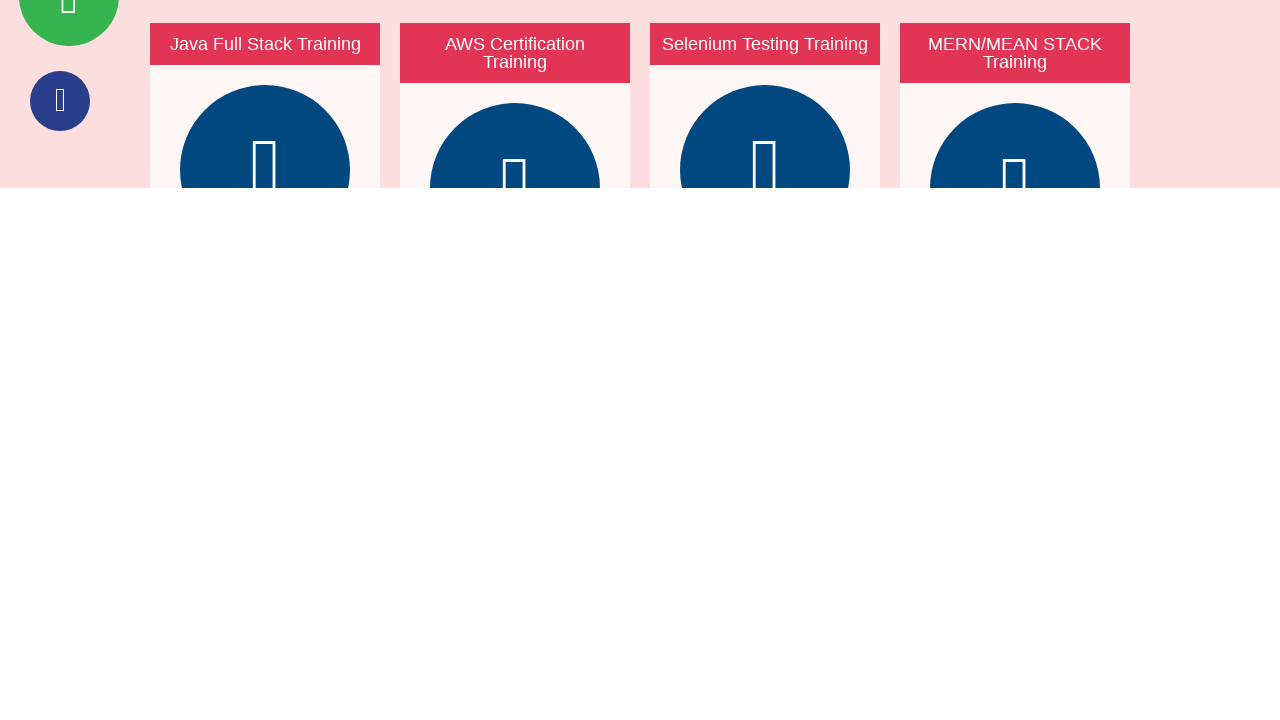

Waited 2 seconds after first scroll up
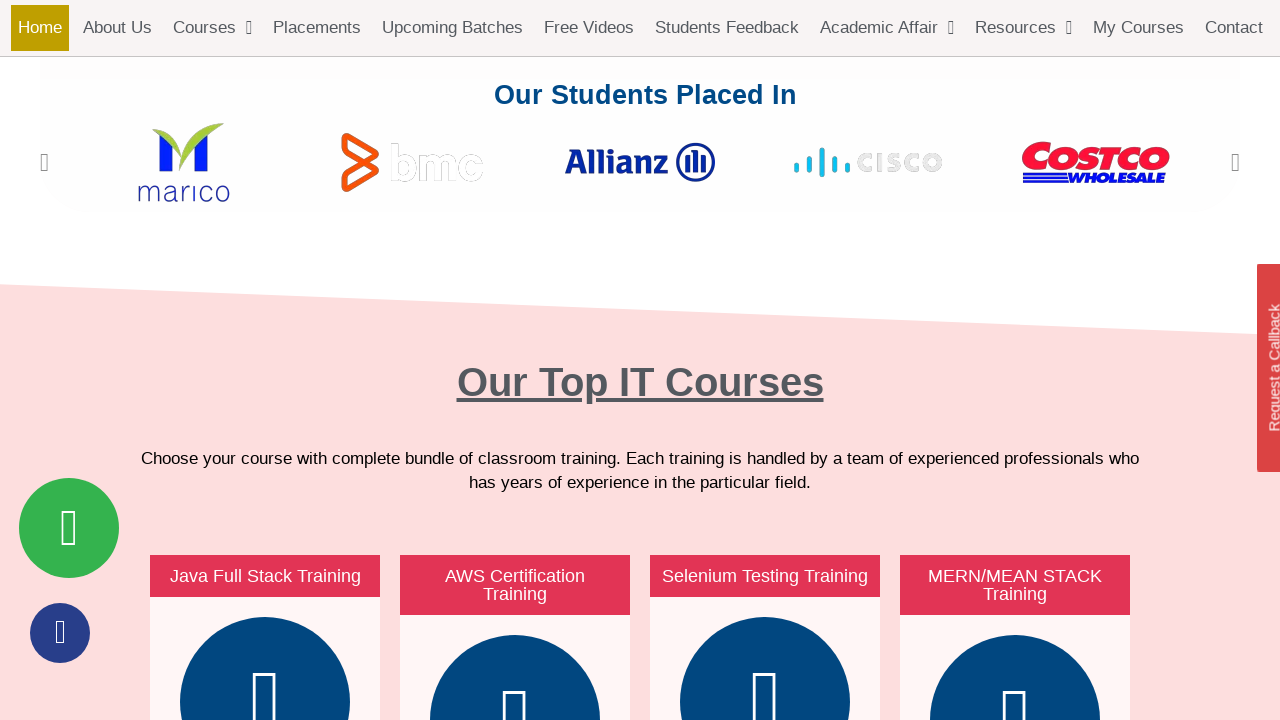

Pressed PageUp to scroll up the page again
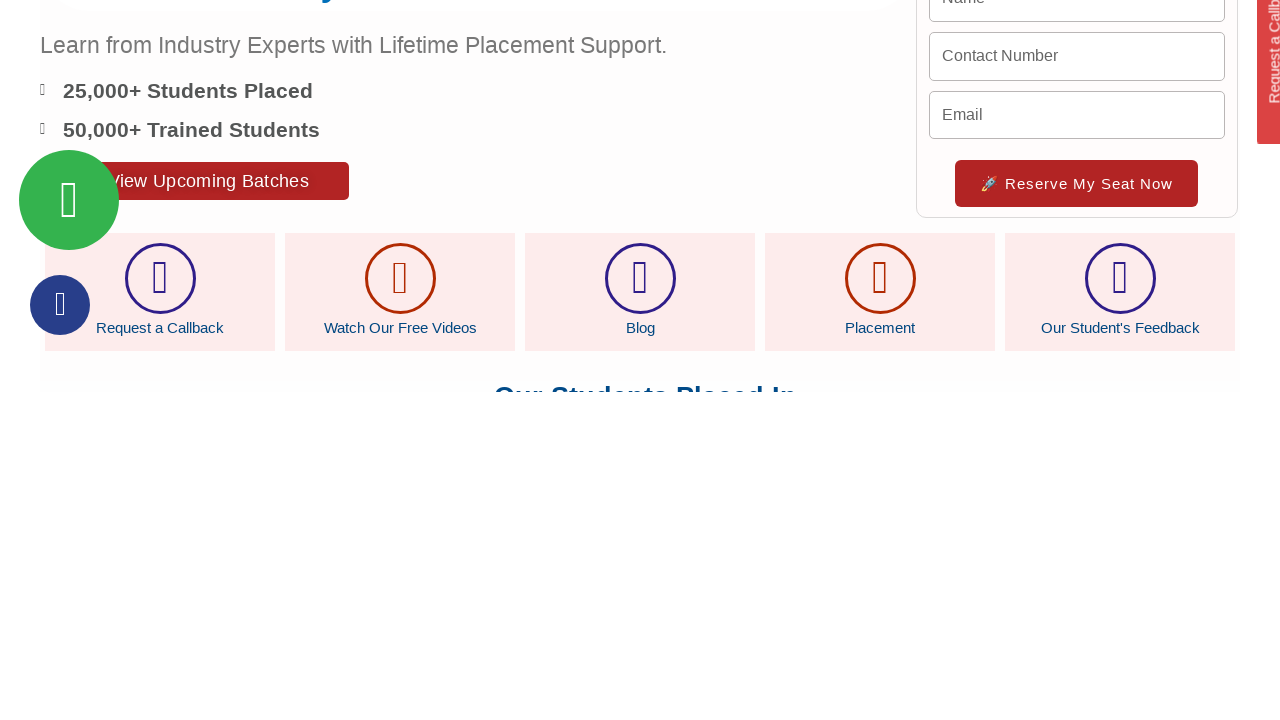

Waited 3 seconds after second scroll up
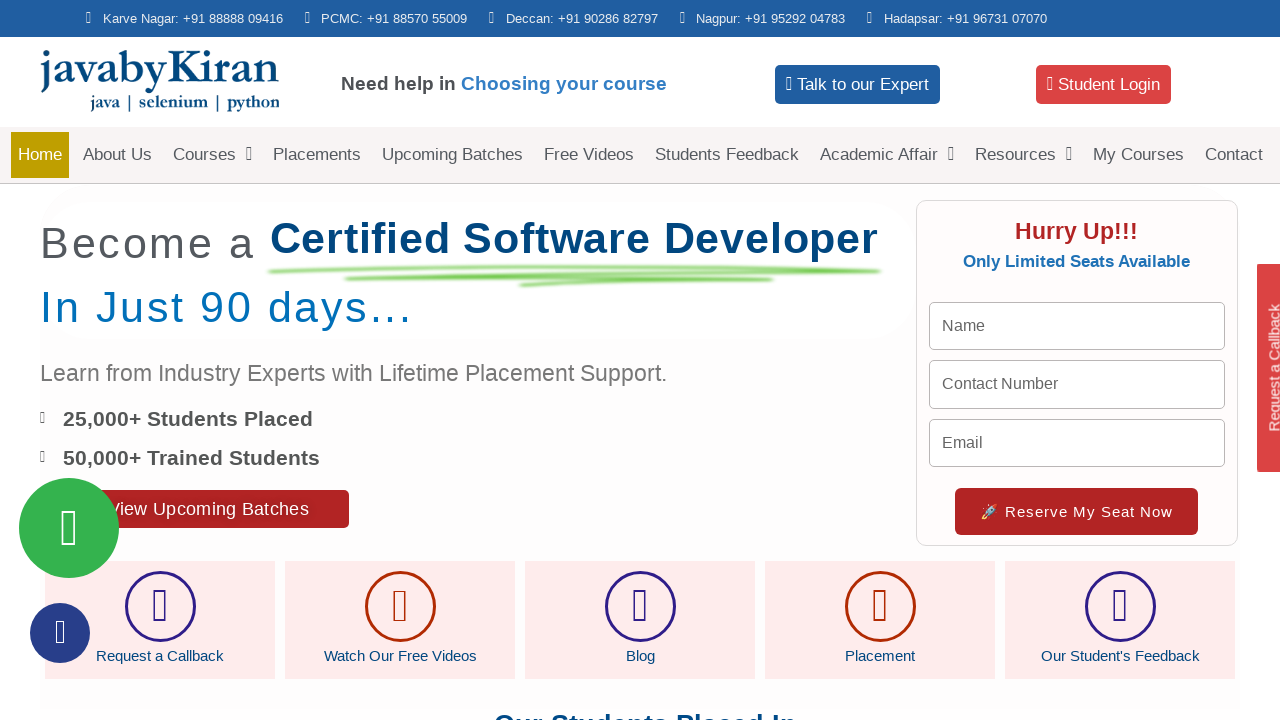

Pressed F5 to refresh the page
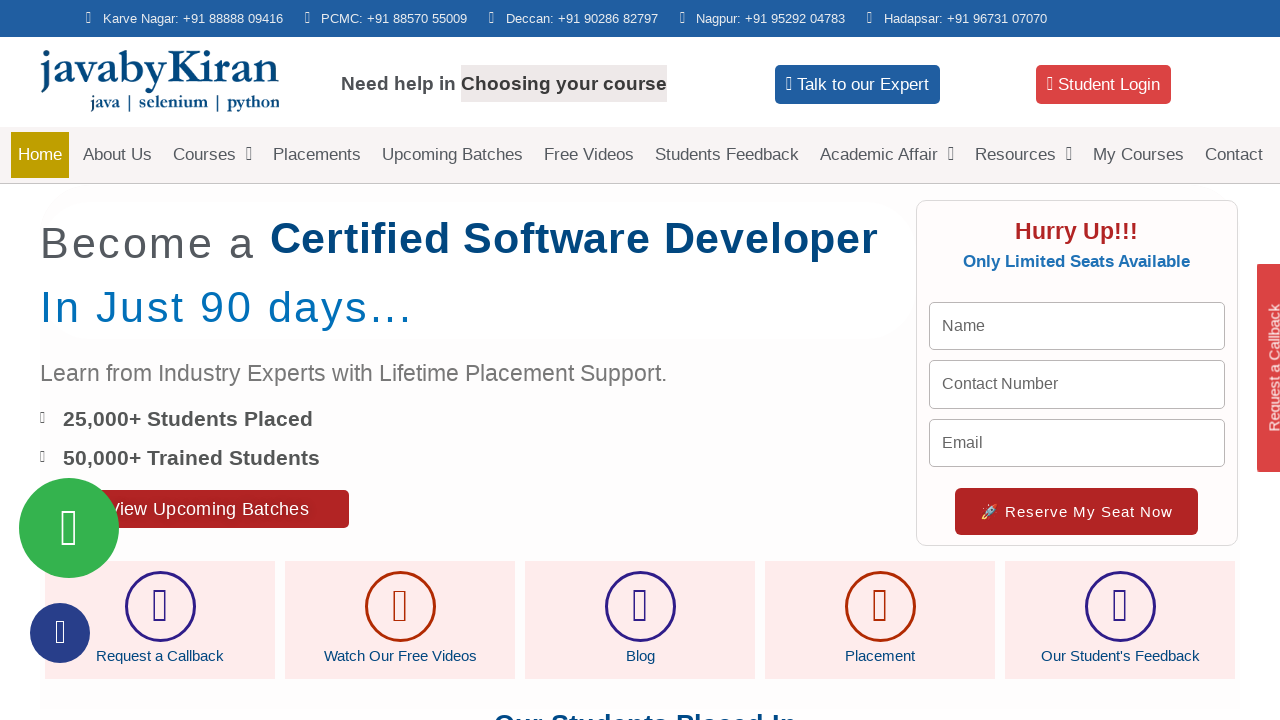

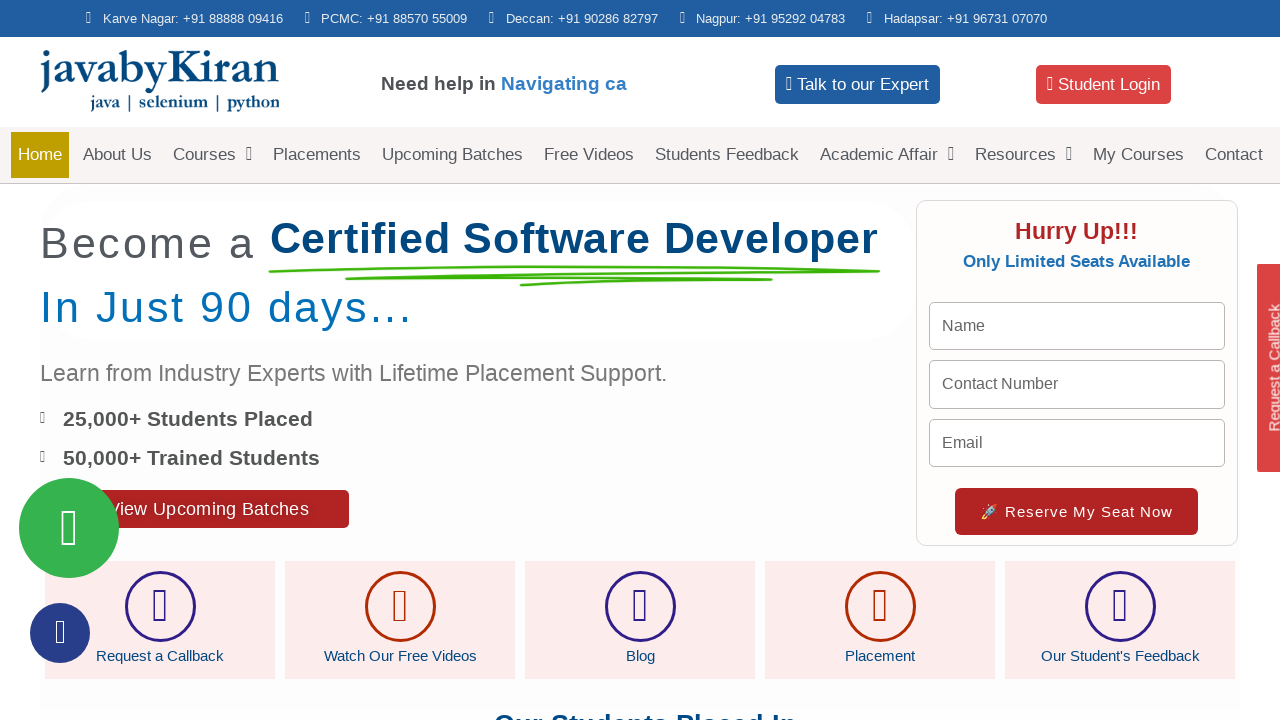